Tests an e-commerce product search and add to cart functionality by searching for products, verifying results, and adding specific items to cart

Starting URL: https://rahulshettyacademy.com/seleniumPractise/#/

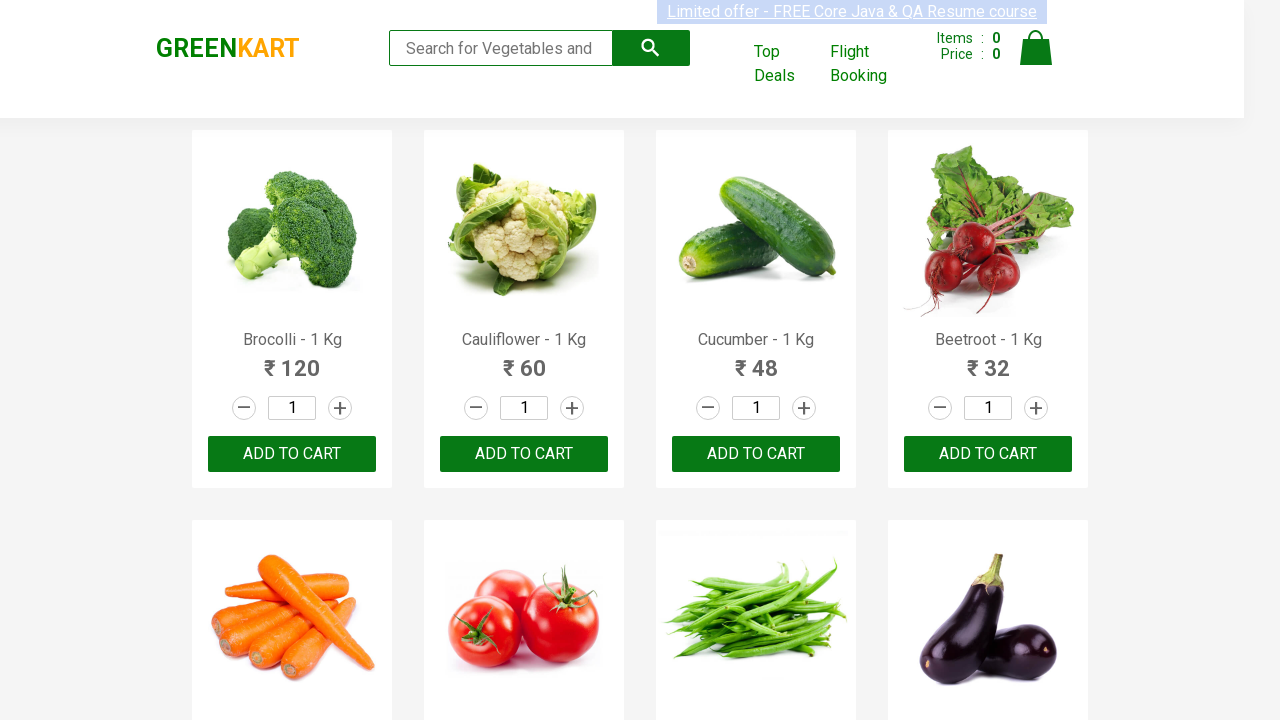

Filled search field with 'ca' to filter products on .search-keyword
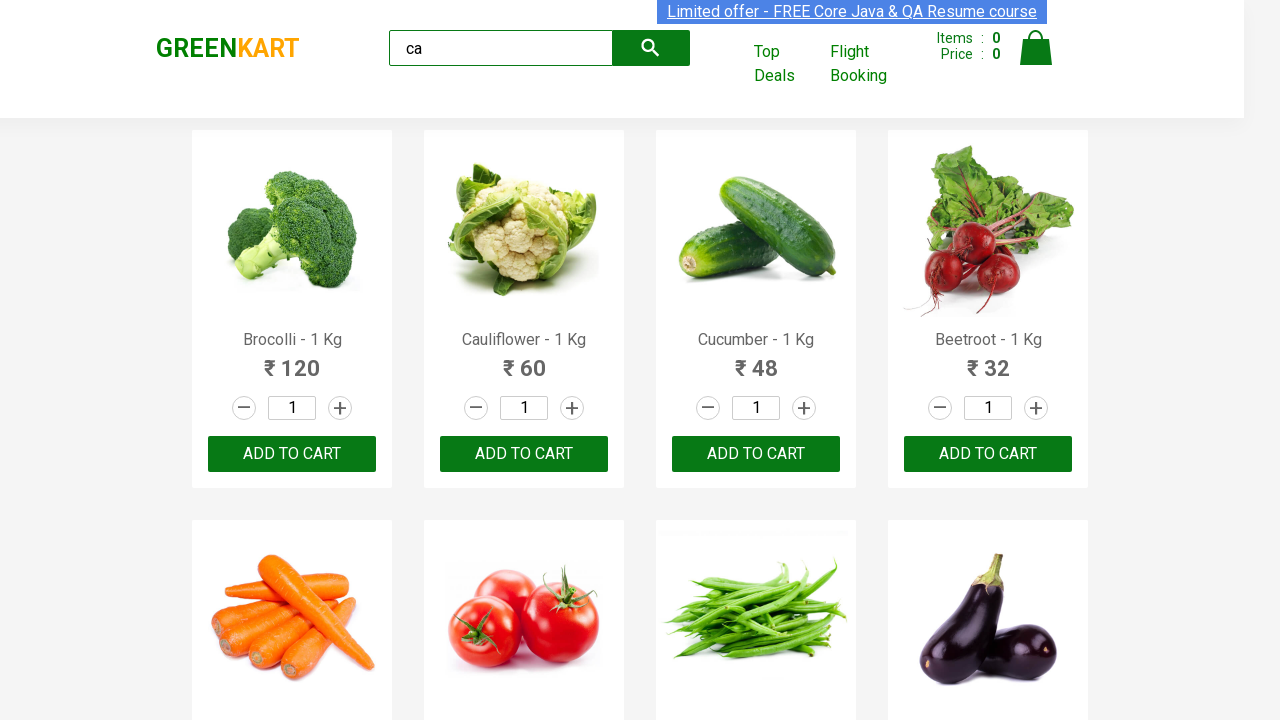

Waited for products to be filtered (1000ms)
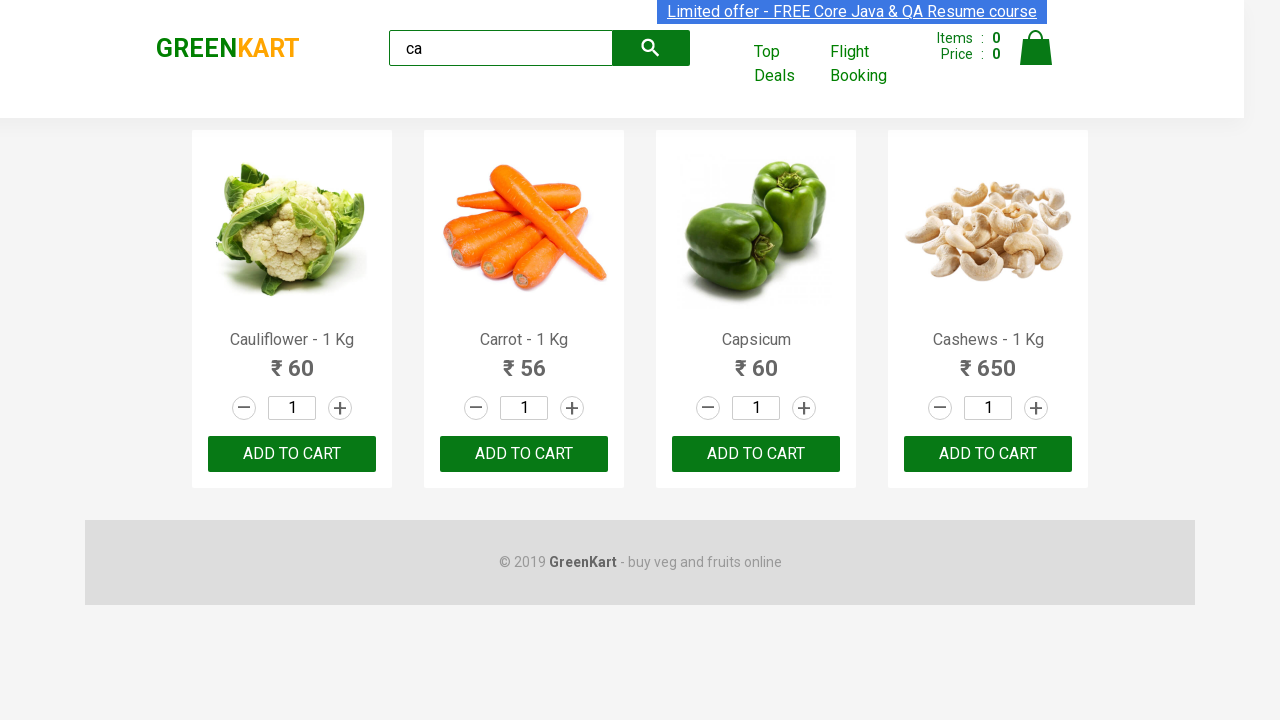

Verified that 4 products are visible in search results
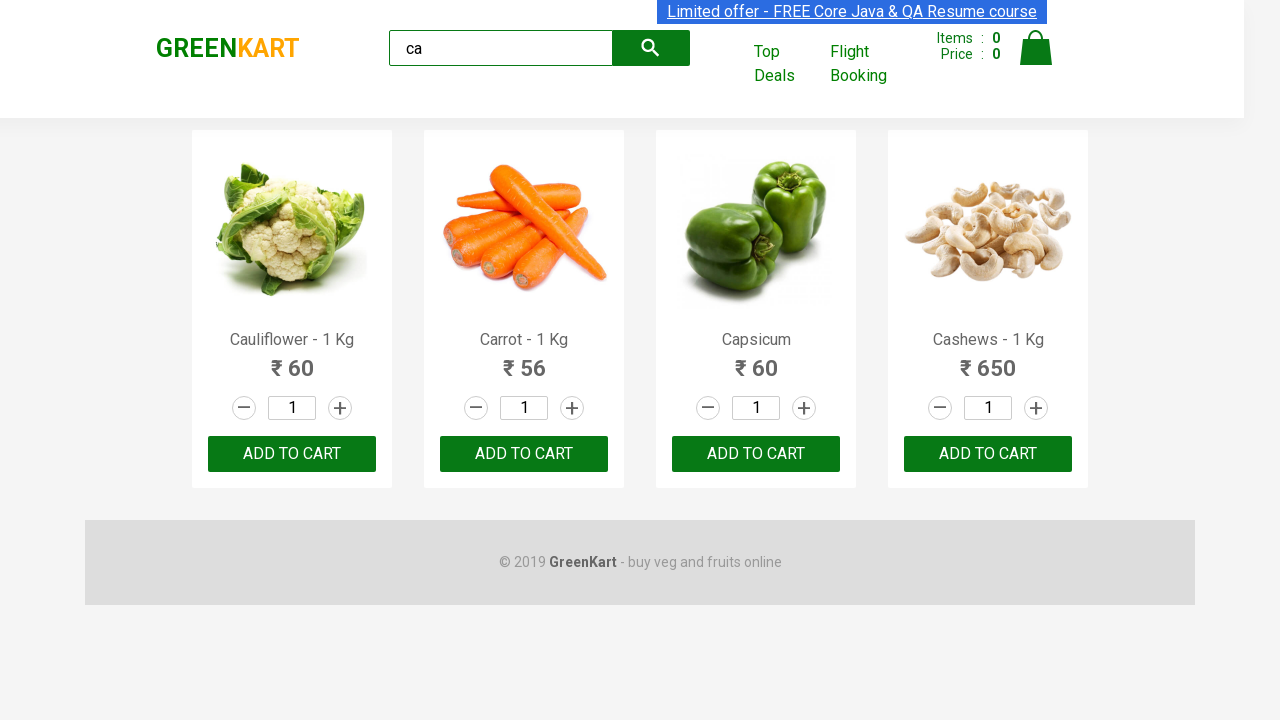

Clicked 'ADD TO CART' button for the 3rd product at (756, 454) on .products .product >> nth=2 >> internal:text="ADD TO CART"i
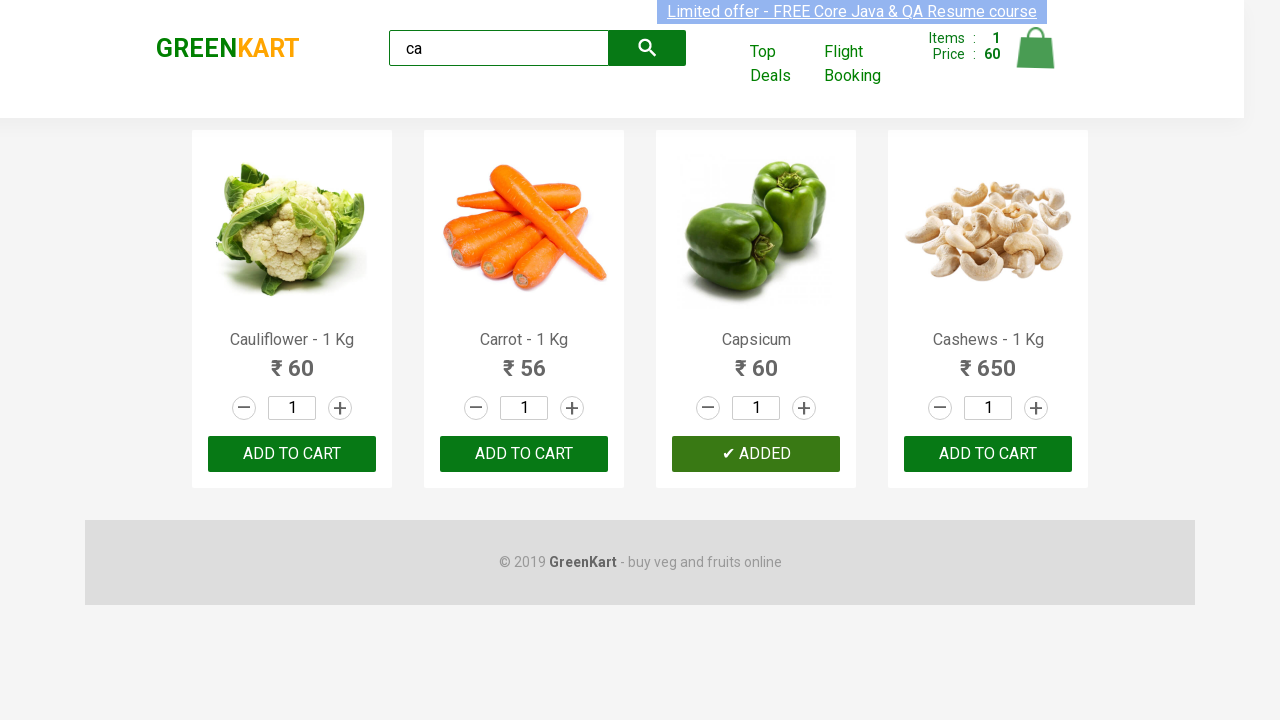

Clicked 'ADD TO CART' button for Cashews product at (988, 454) on .products .product >> nth=3 >> button
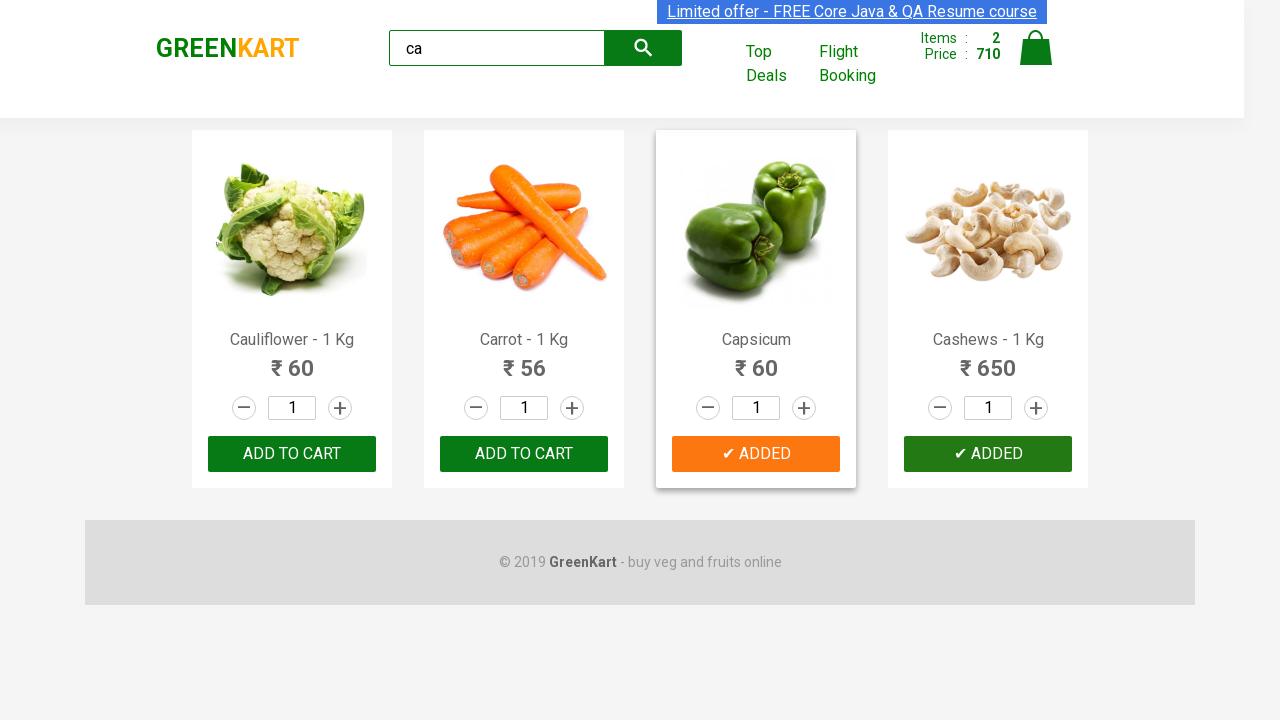

Verified brand text is 'GREENKART'
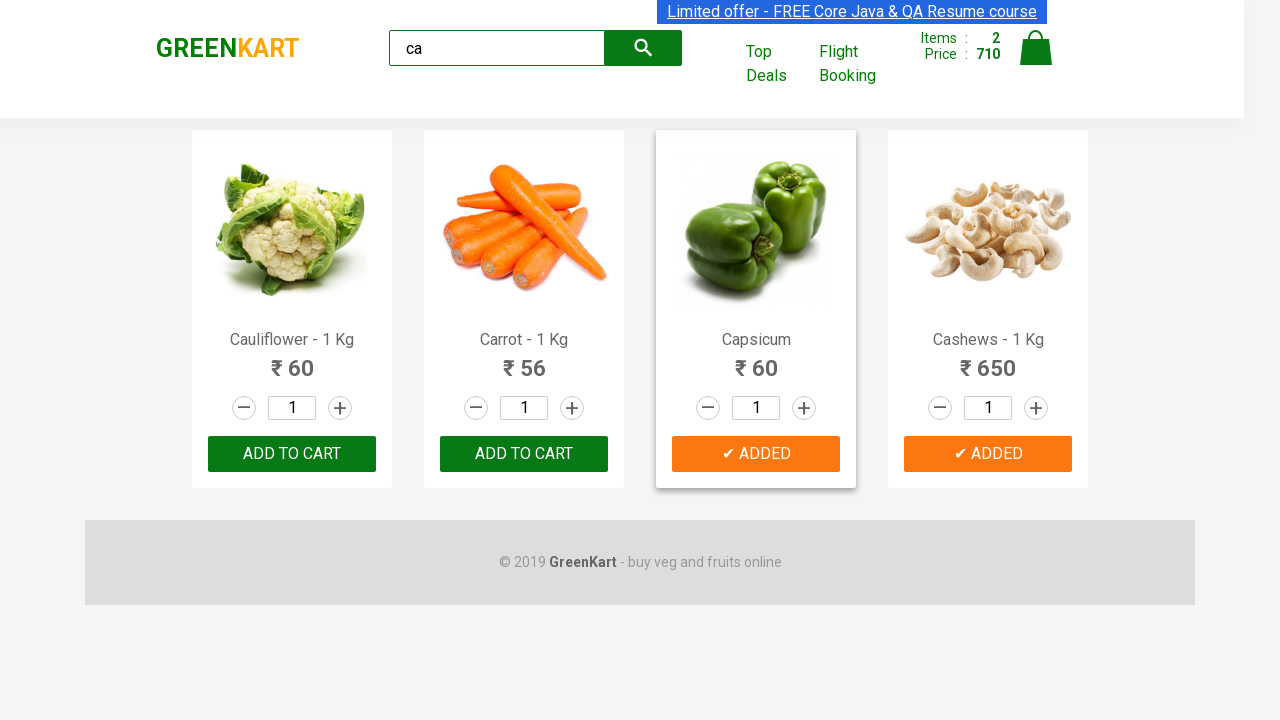

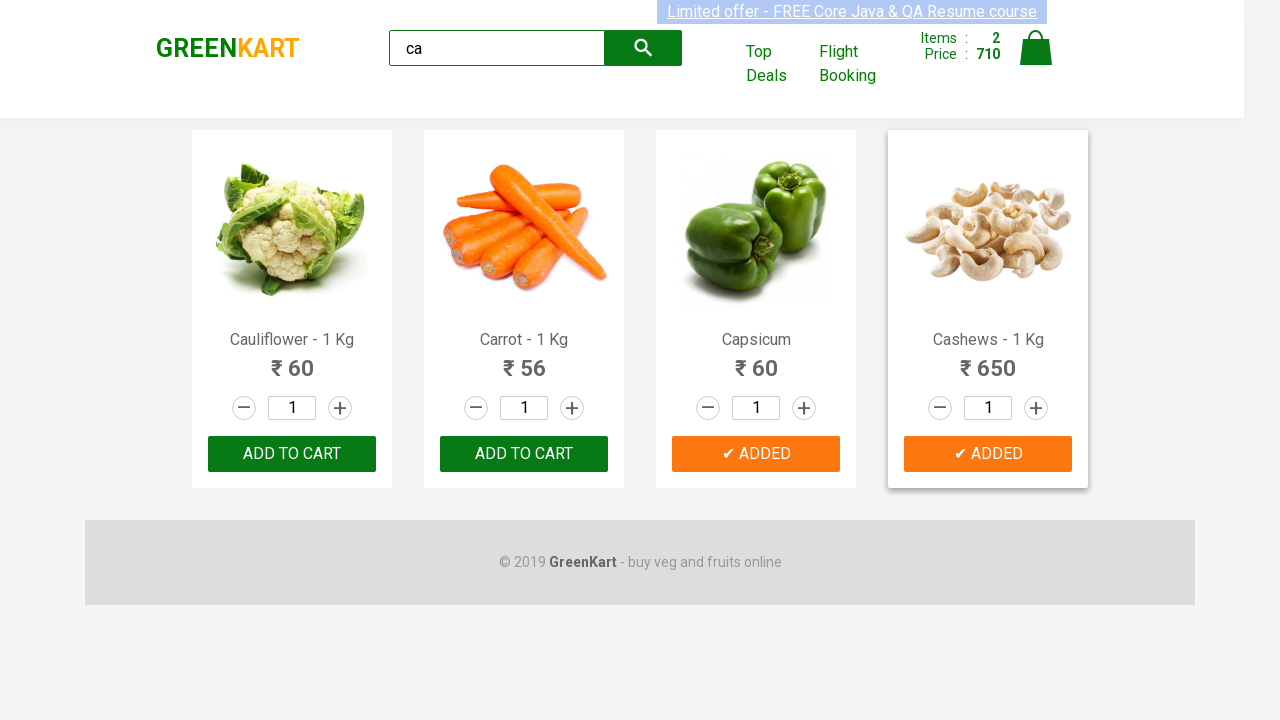